Tests nested iframe handling by clicking on the "Iframe with in an Iframe" tab, switching into an outer iframe, then into an inner iframe, and filling a text input field with a name.

Starting URL: https://demo.automationtesting.in/Frames.html

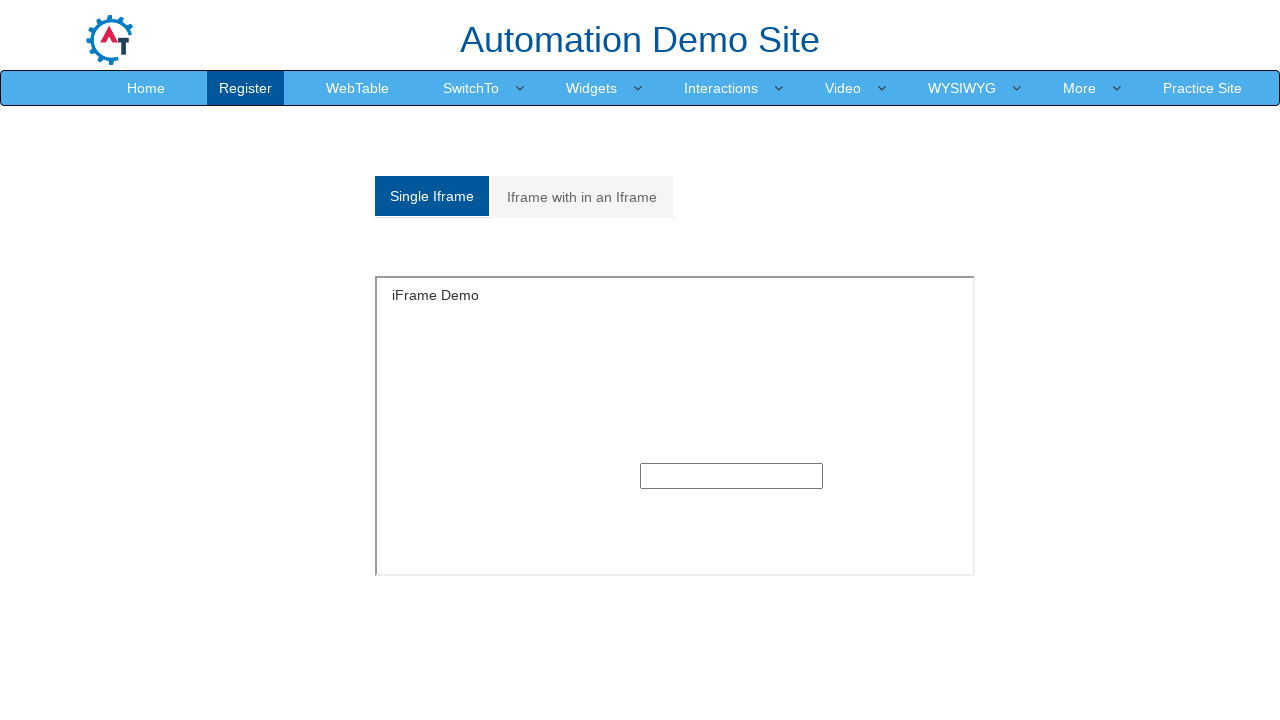

Clicked on 'Iframe with in an Iframe' tab at (582, 197) on a:has-text('Iframe with in an Iframe')
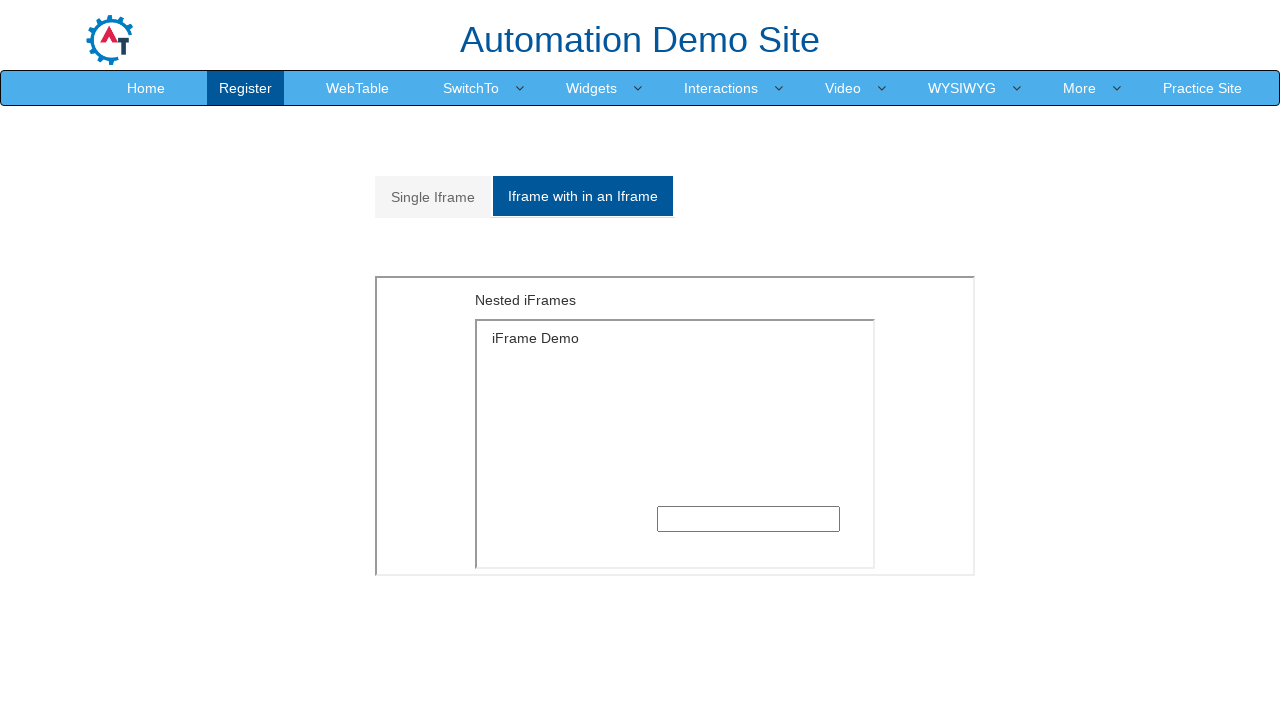

Located outer iframe
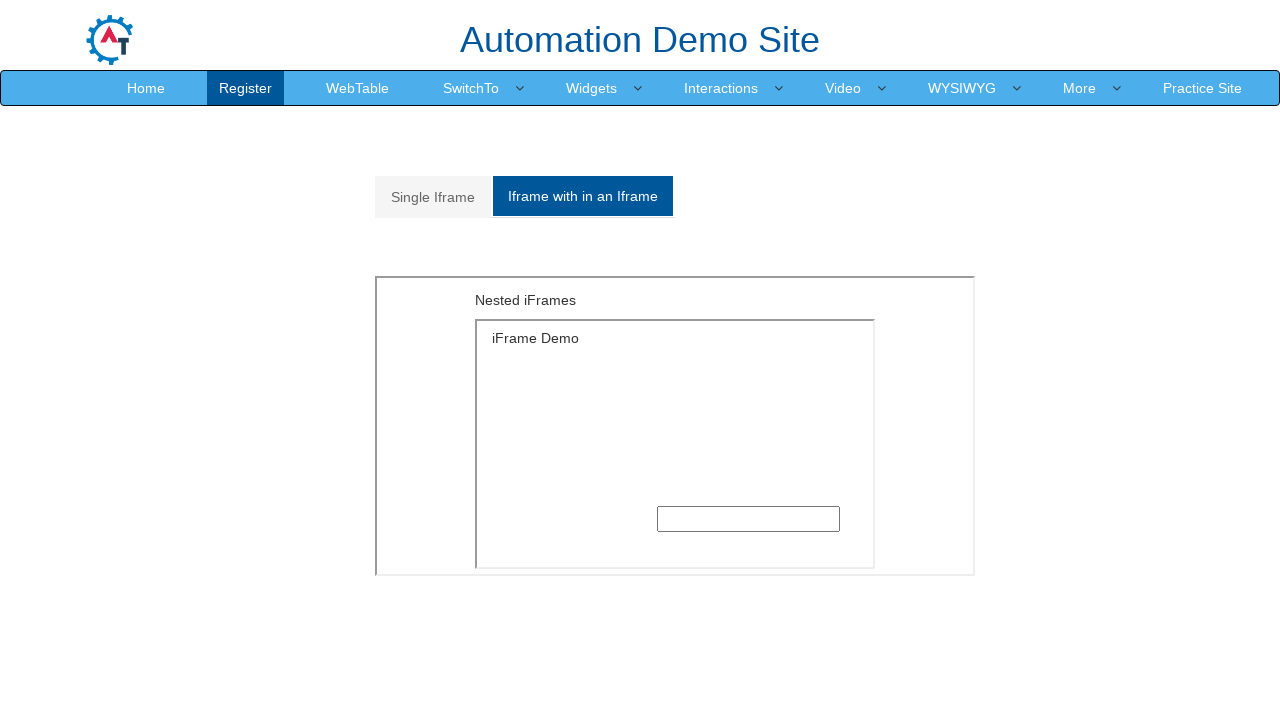

Located inner iframe within outer frame
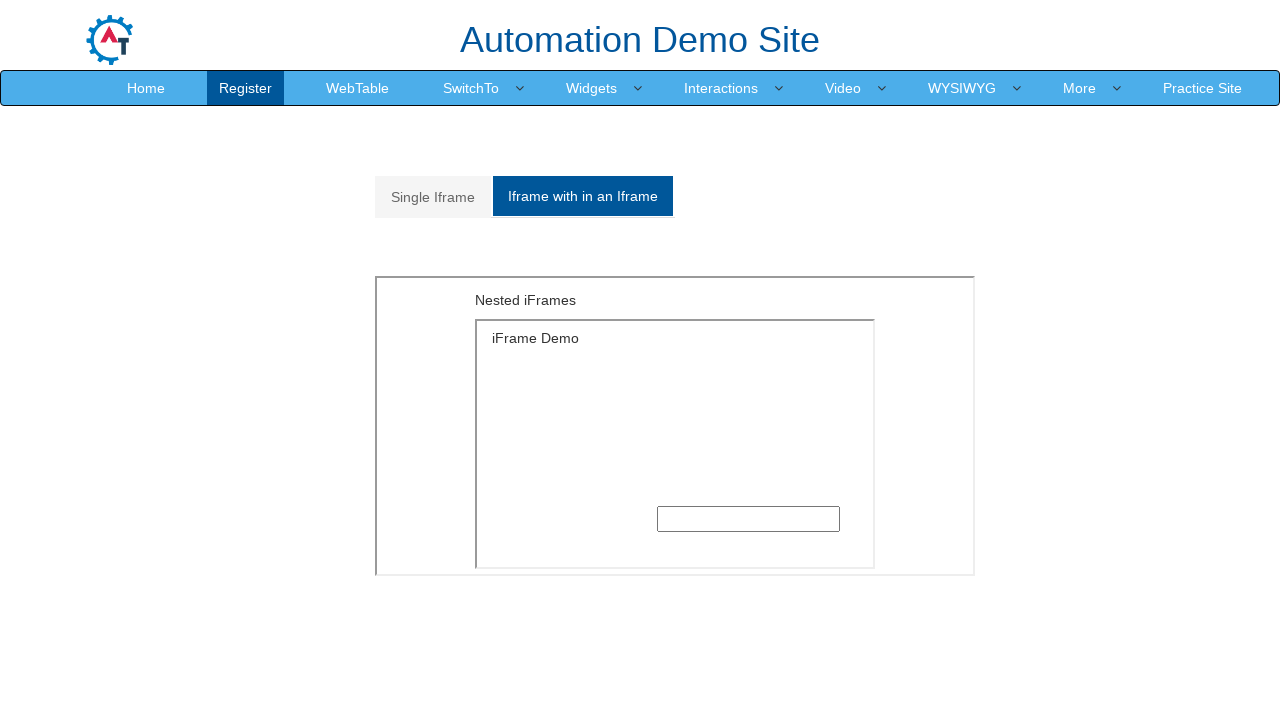

Filled text input with 'Marcus Thompson' in nested iframe on xpath=//body/section[1]/div[1]/div[1]/div[1]/div[1]/div[2]/div[2]/iframe[1] >> i
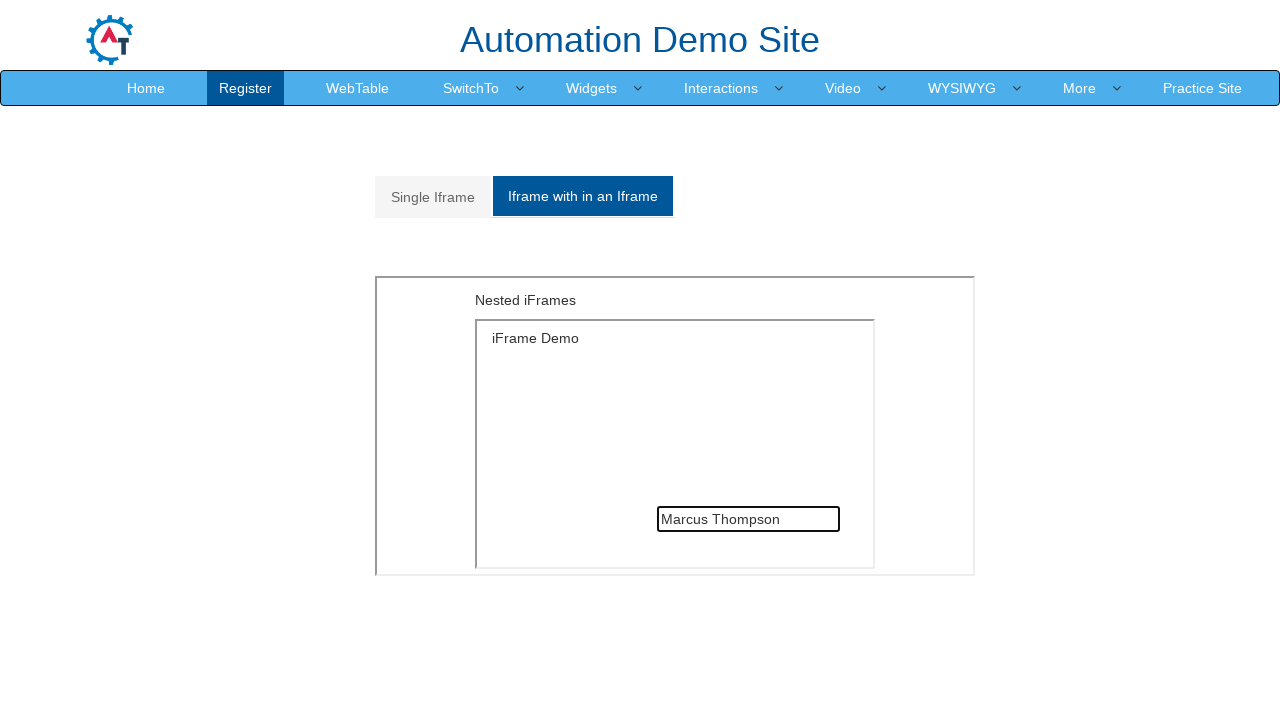

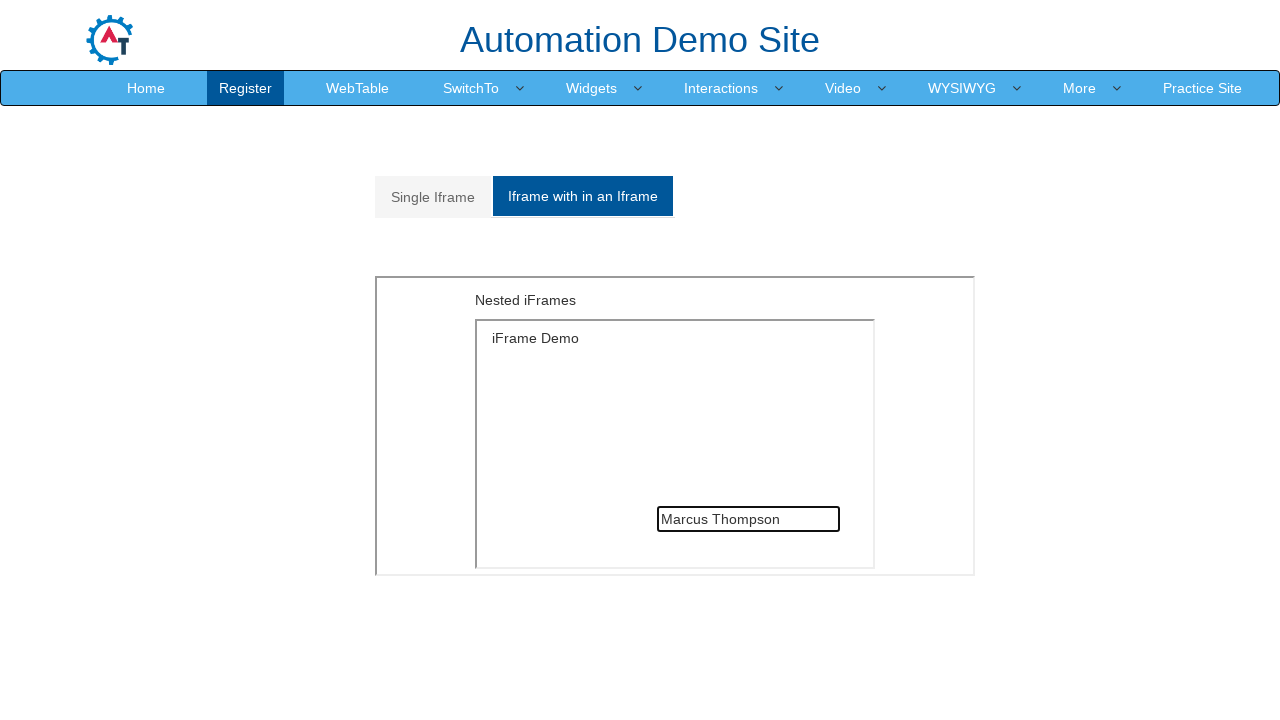